Navigates to Maven Repository homepage and verifies the page loads

Starting URL: https://mvnrepository.com/

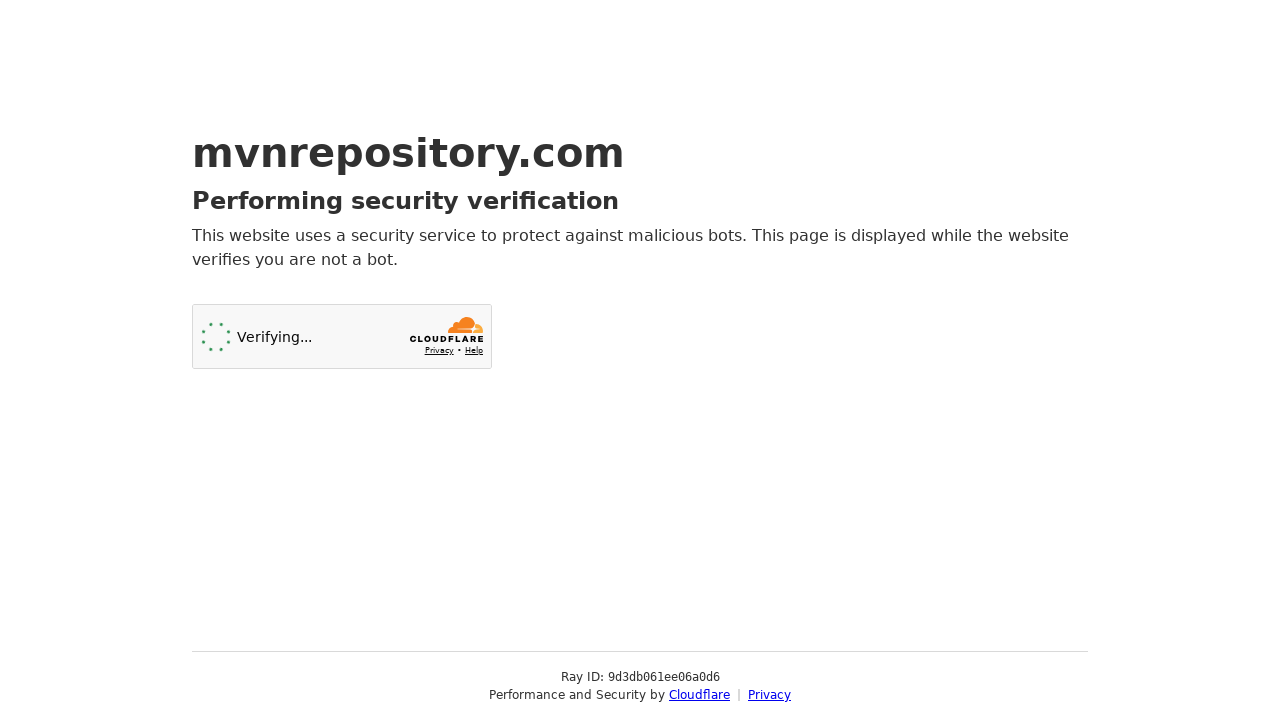

Maven Repository homepage loaded with network idle
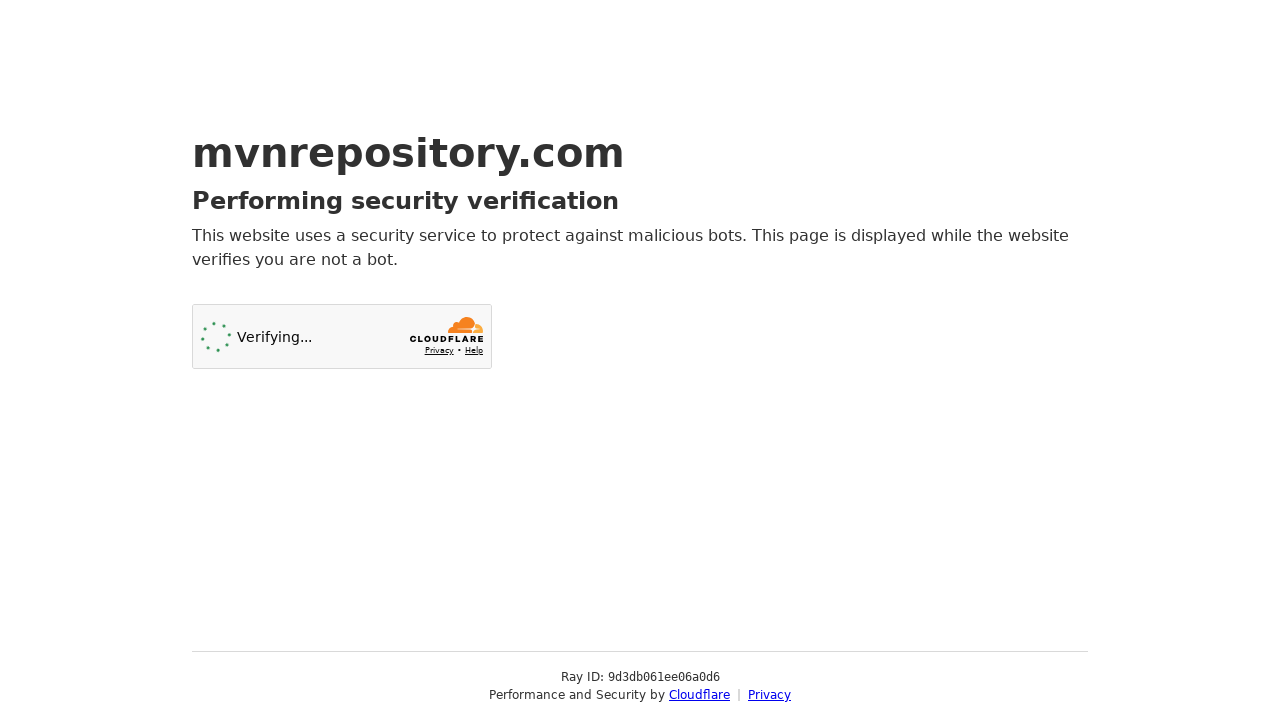

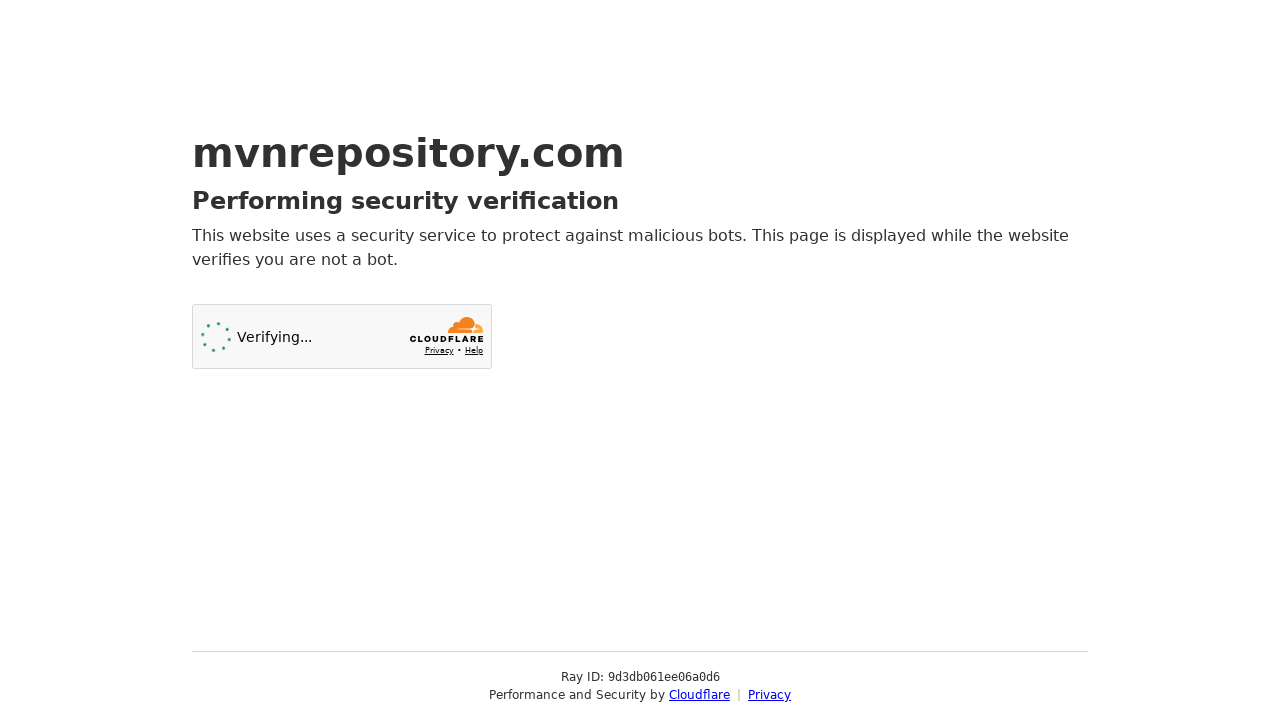